Tests dynamic element handling by adding and removing elements, verifying their display status

Starting URL: https://practice.cydeo.com/add_remove_elements/

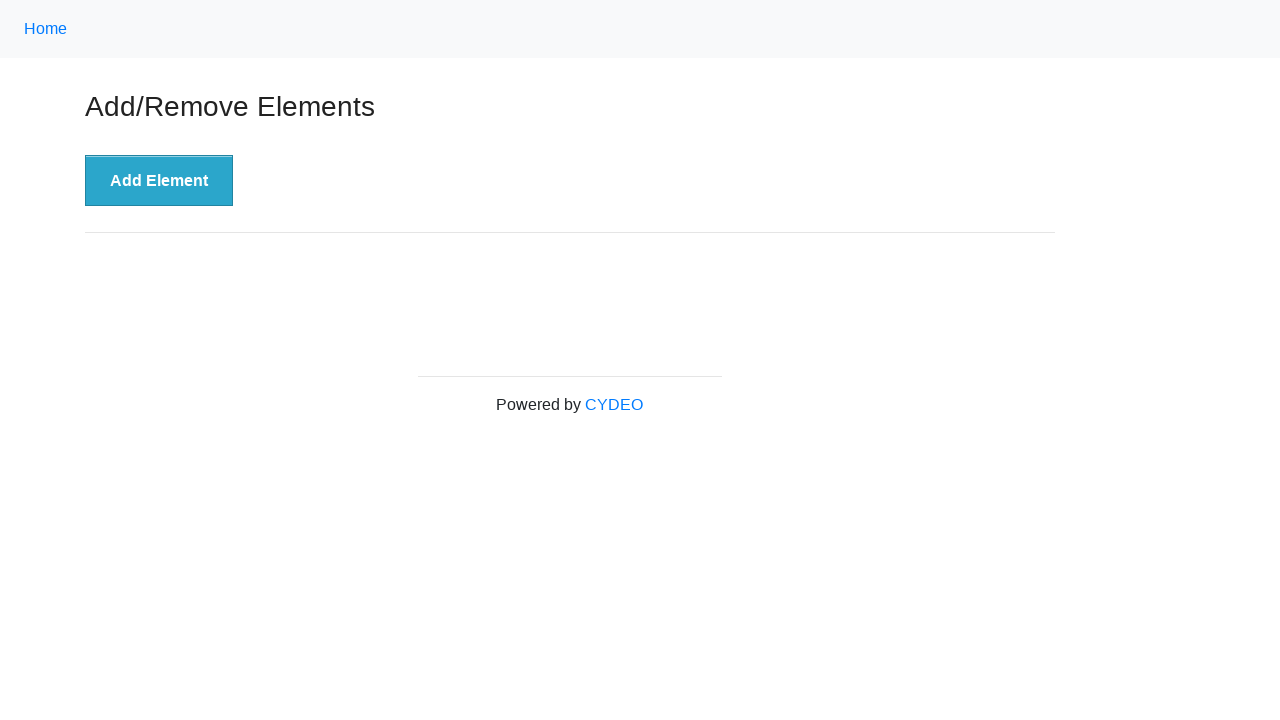

Clicked 'Add Element' button at (159, 181) on xpath=//button[.='Add Element']
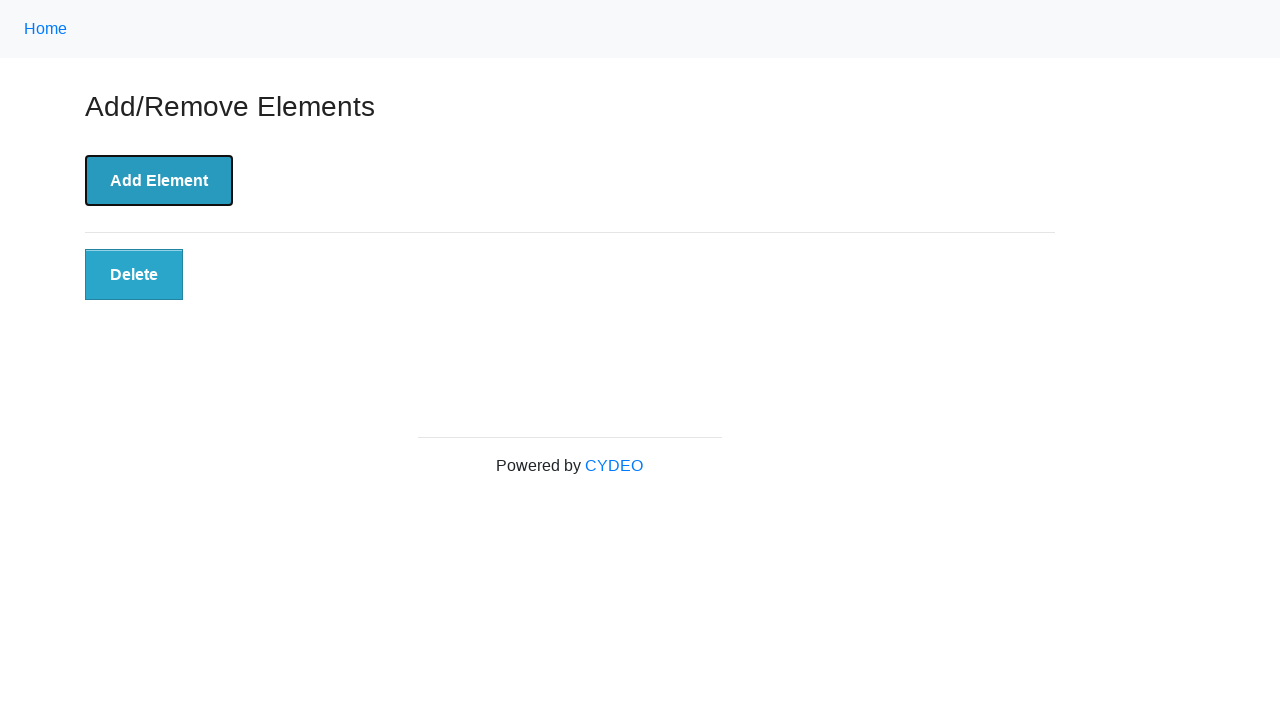

Delete button appeared after adding element
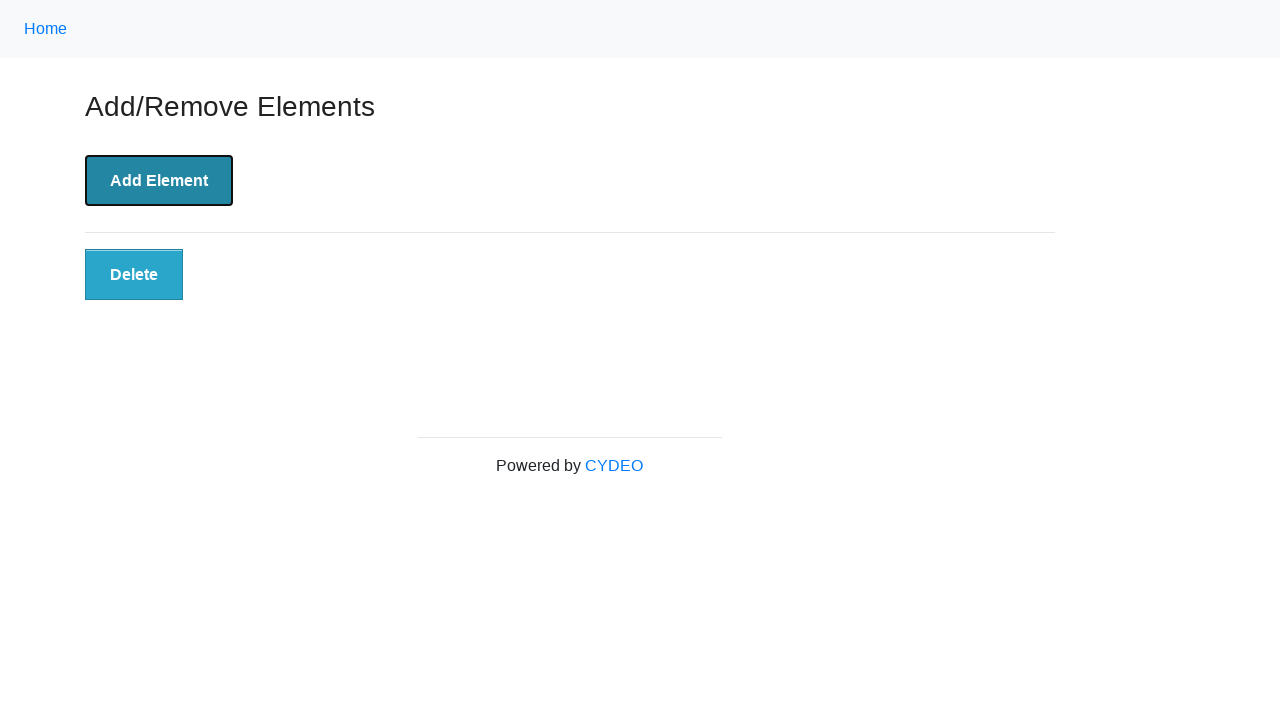

Clicked Delete button to remove element at (134, 275) on xpath=//button[@class='added-manually']
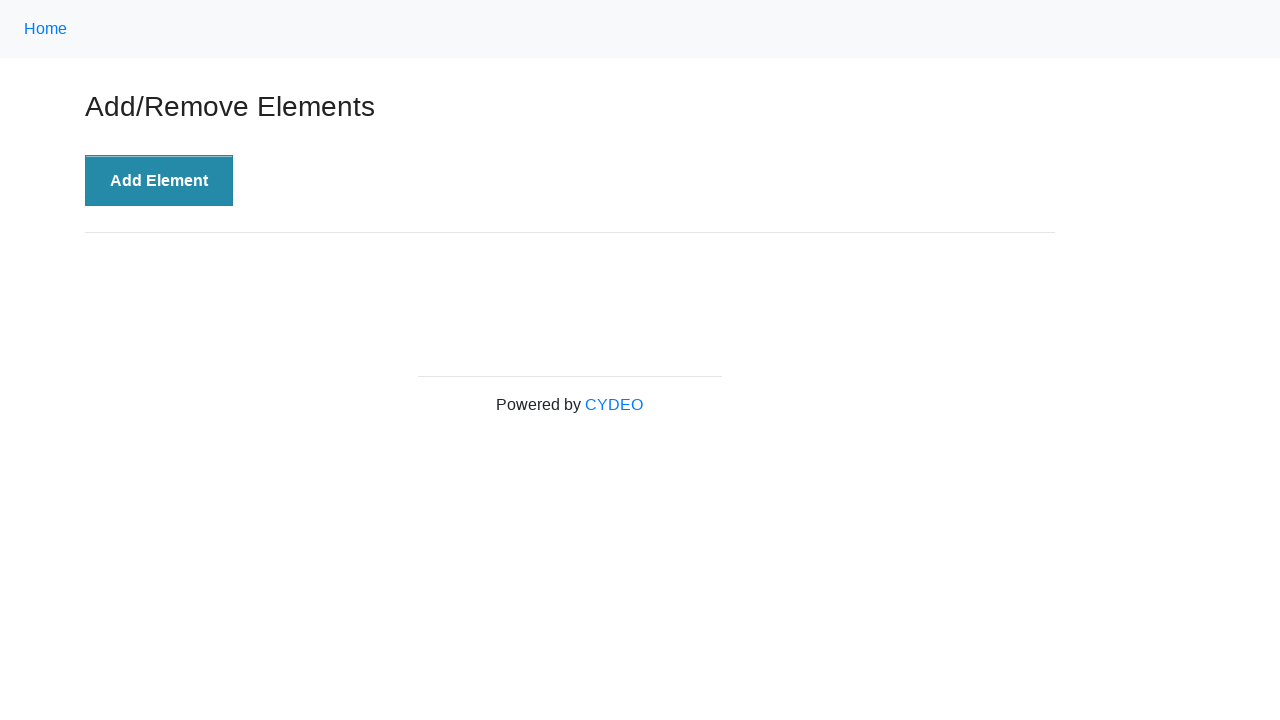

Delete button successfully removed from DOM - as expected
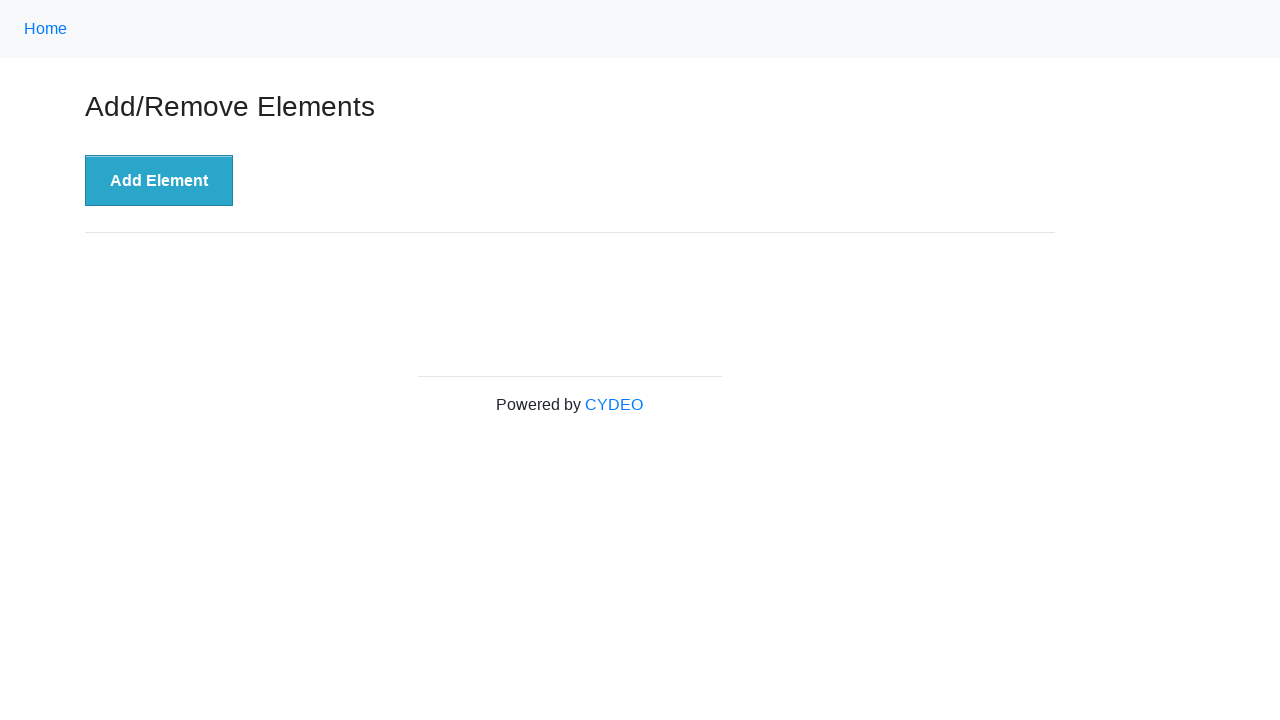

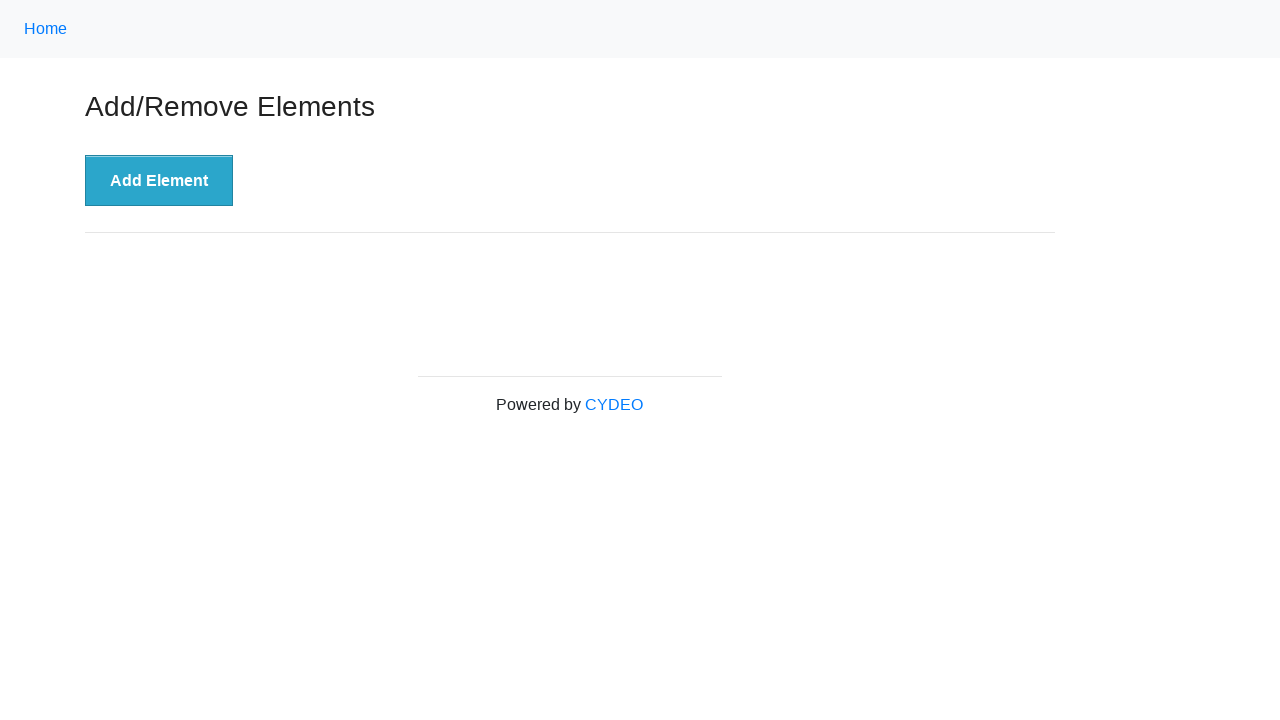